Tests infinite scroll by navigating to the page and scrolling down multiple times to load more content.

Starting URL: https://the-internet.herokuapp.com/

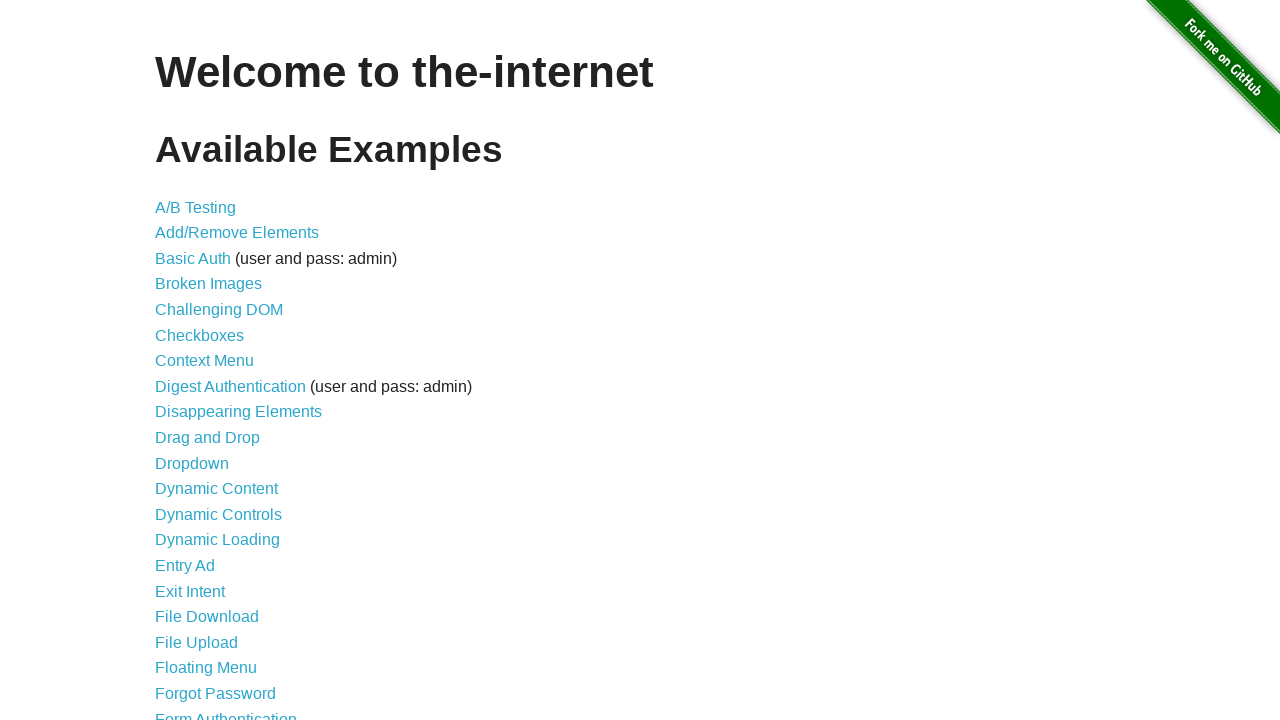

Clicked on Infinite Scroll link at (201, 360) on text=Infinite Scroll
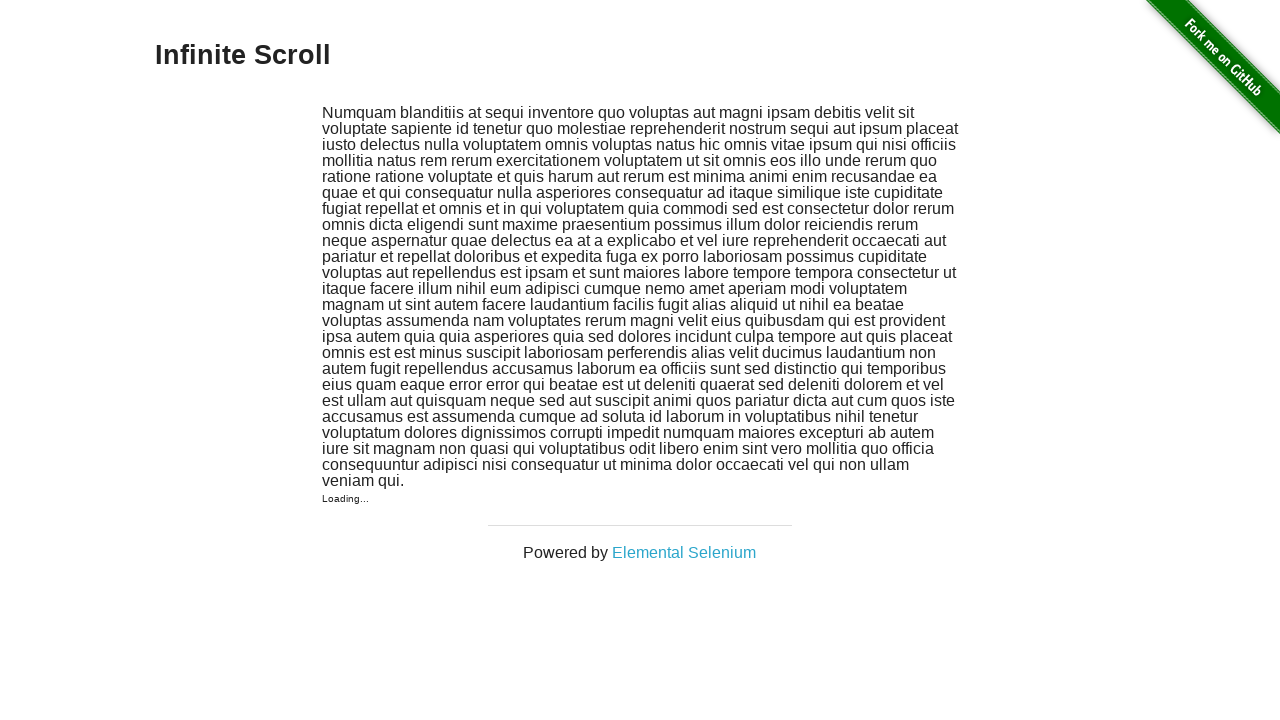

Pressed End key to scroll down
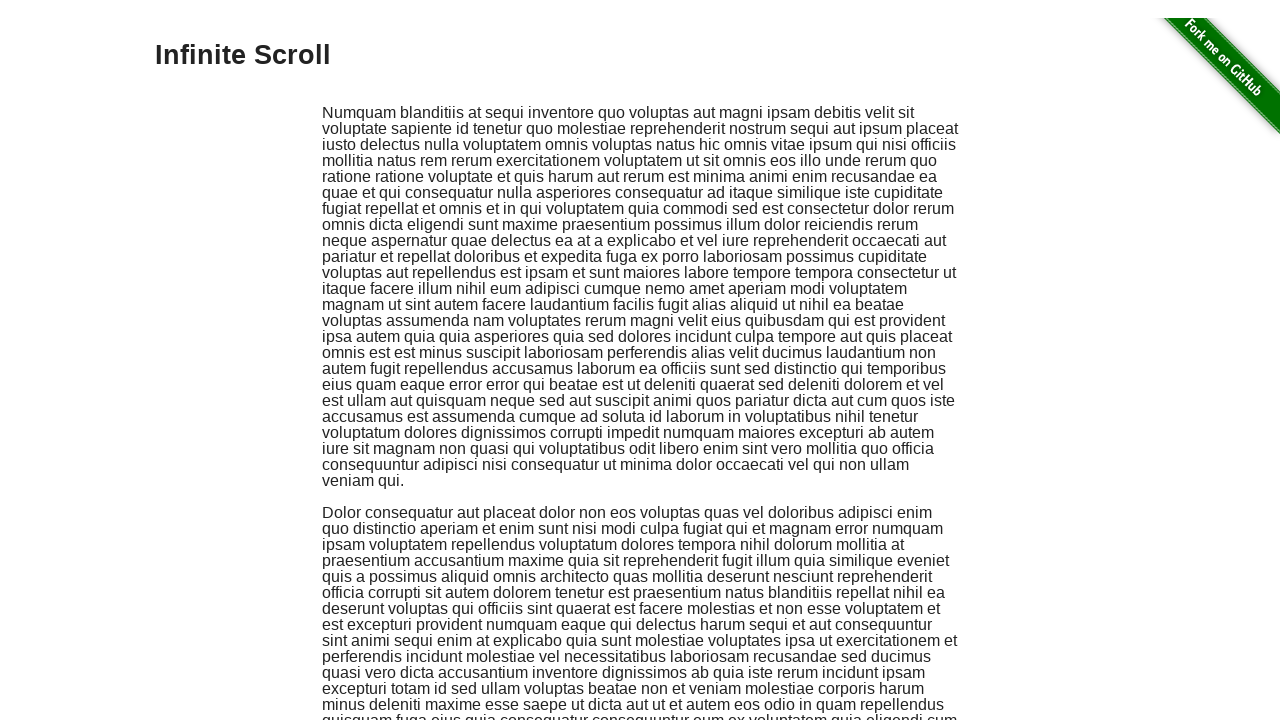

Waited 1 second for content to load
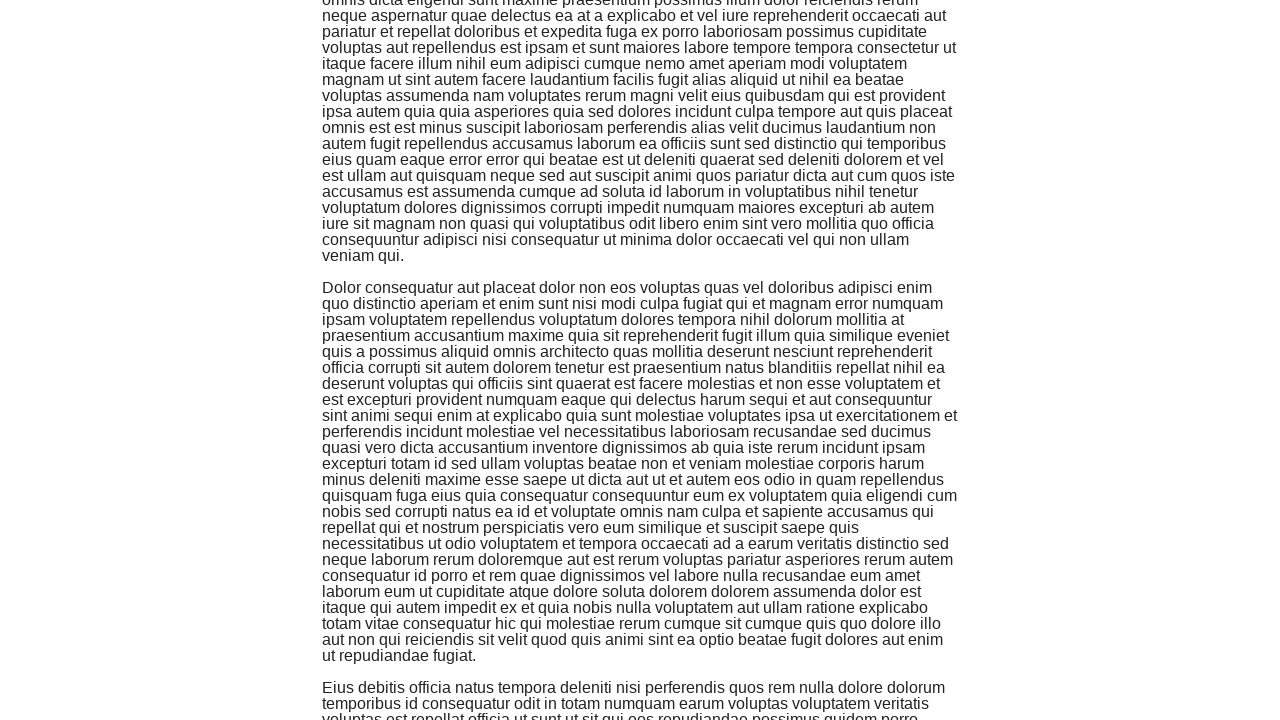

Pressed End key to scroll down
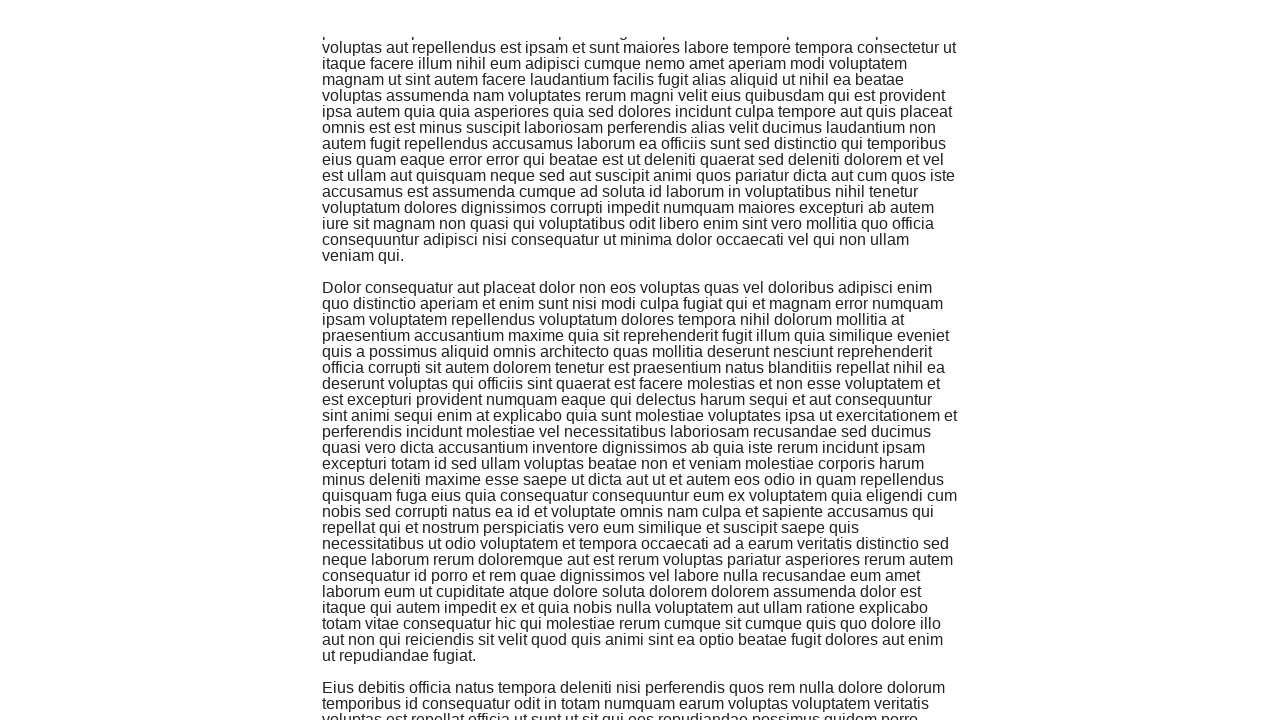

Waited 1 second for content to load
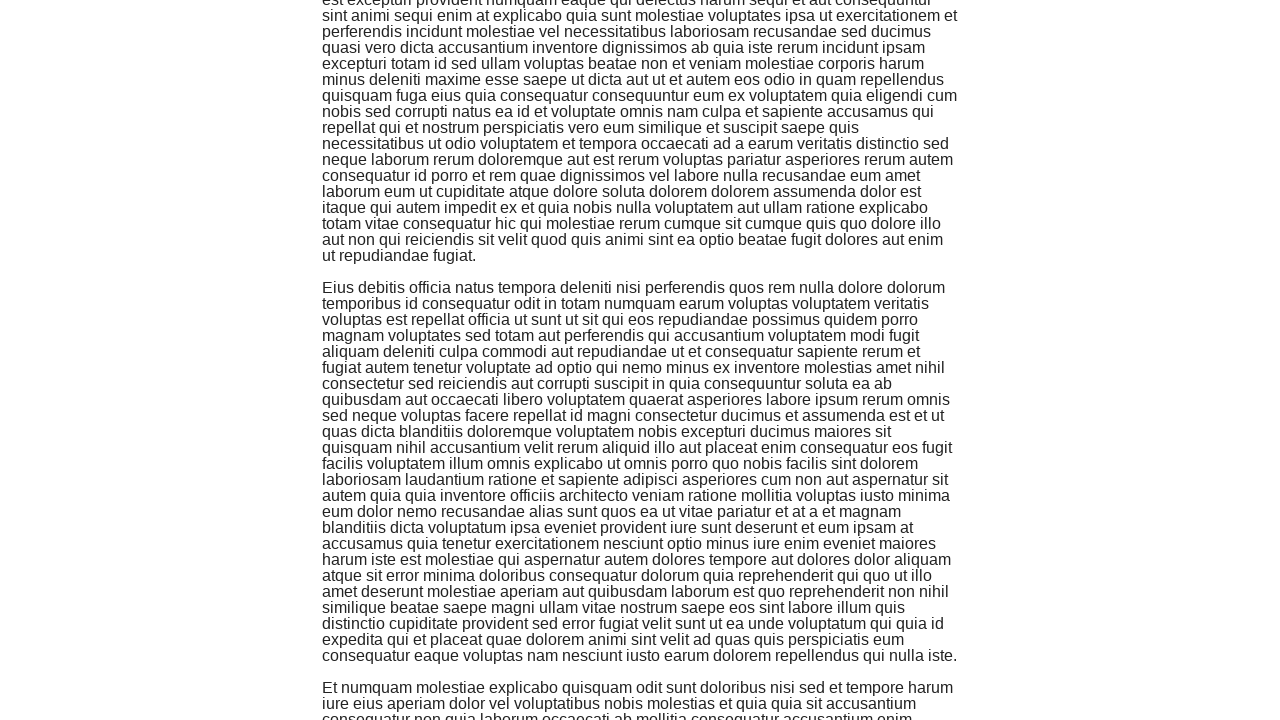

Pressed End key to scroll down
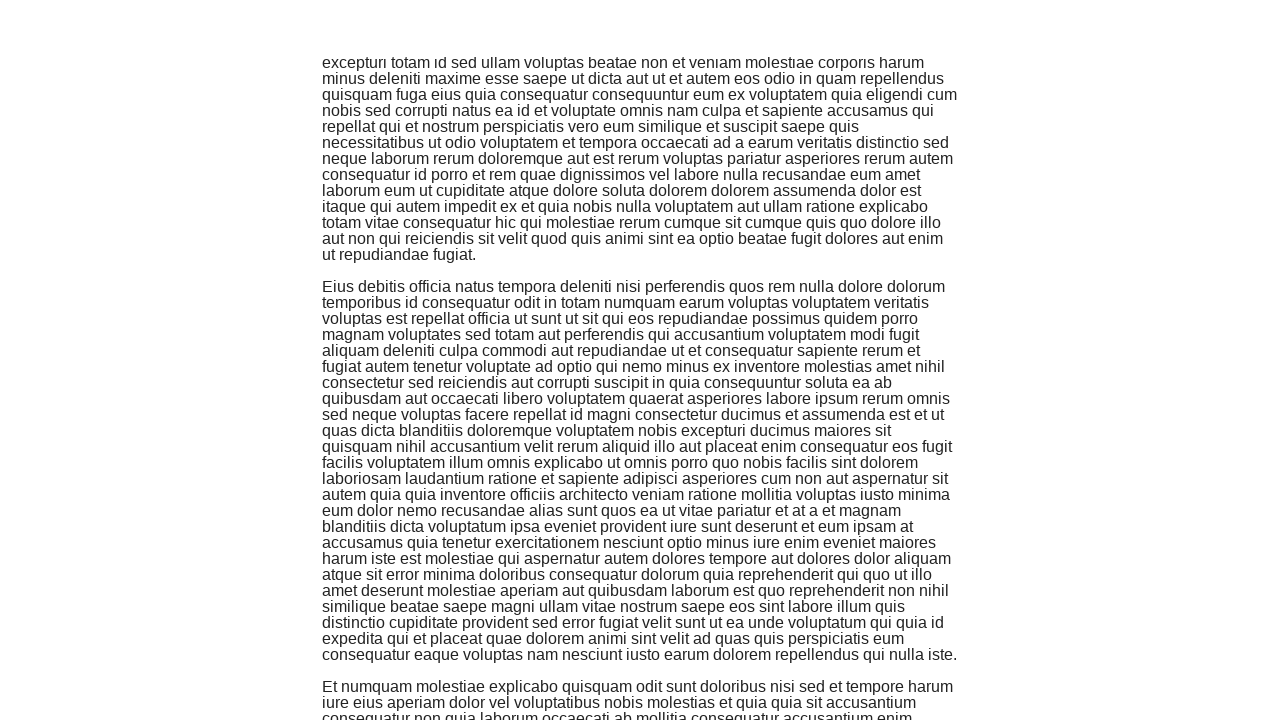

Waited 1 second for content to load
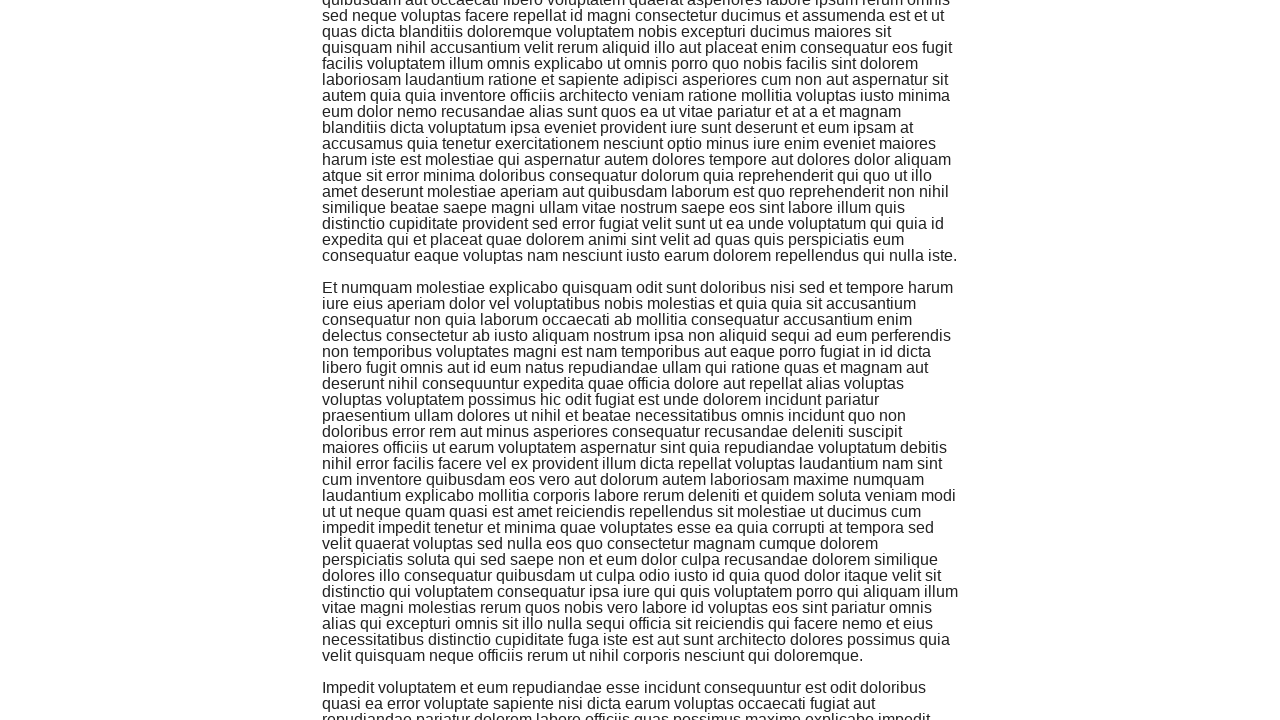

Pressed End key to scroll down
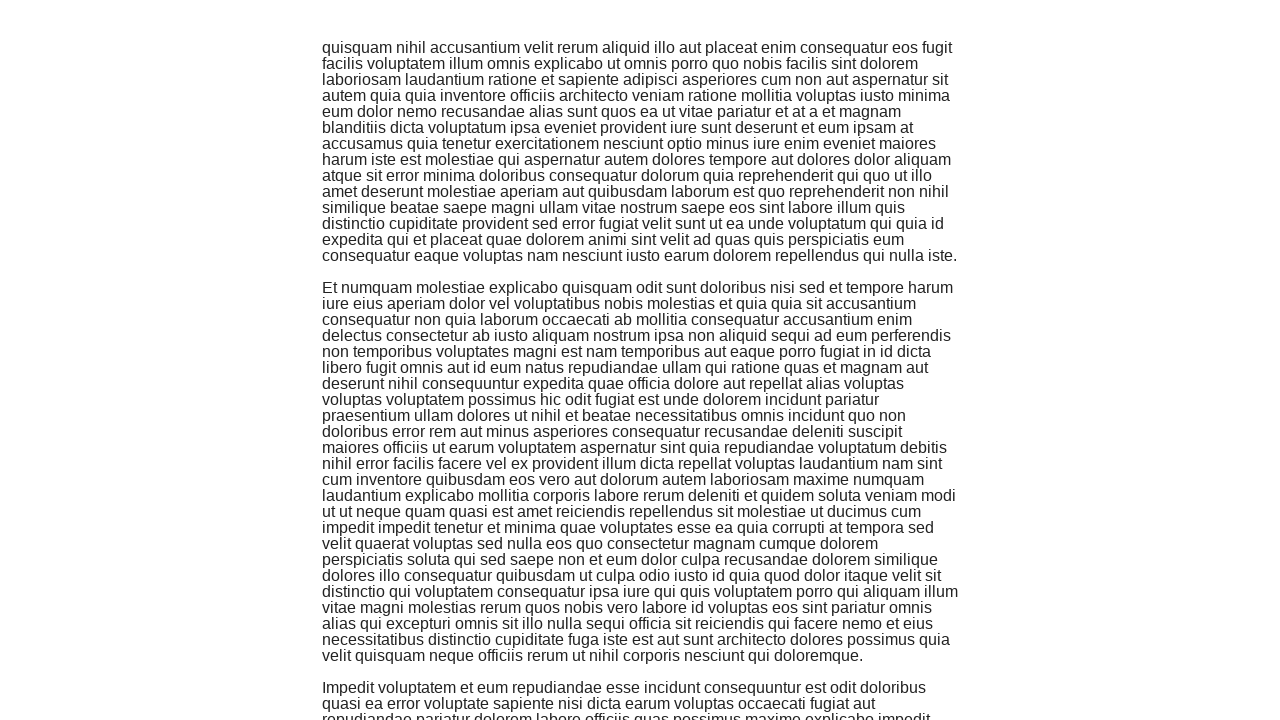

Waited 1 second for content to load
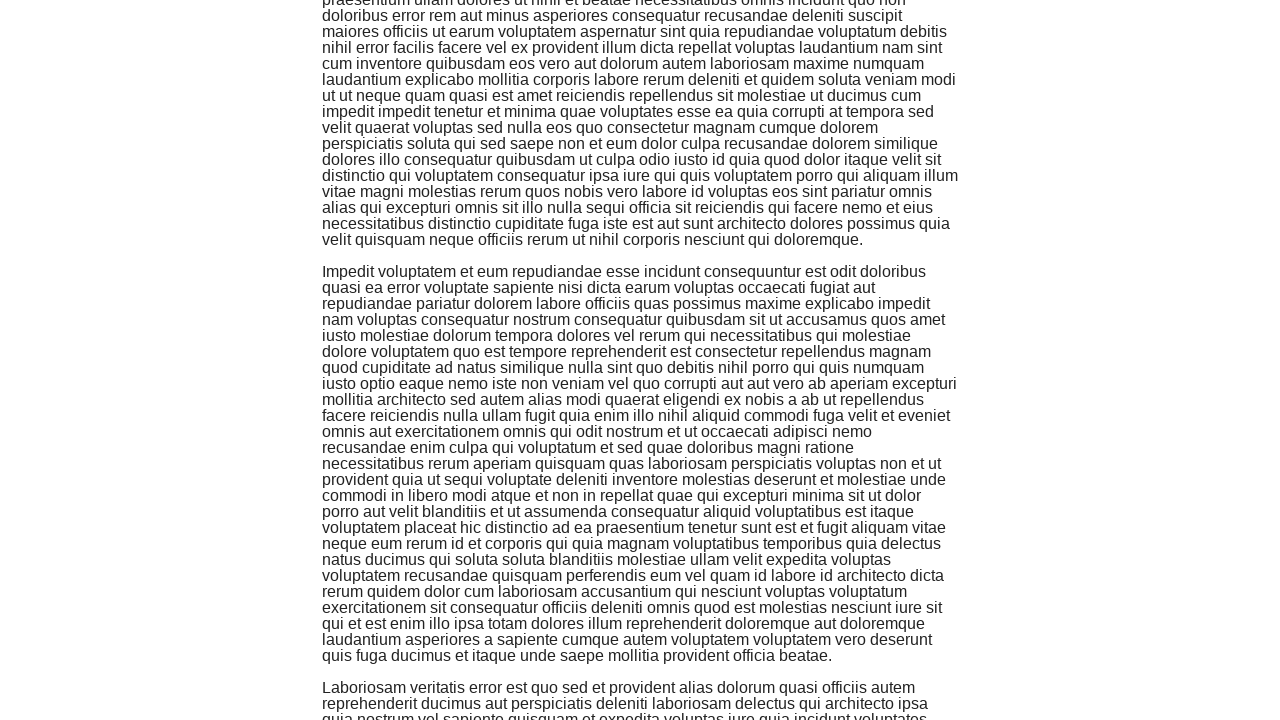

Pressed End key to scroll down
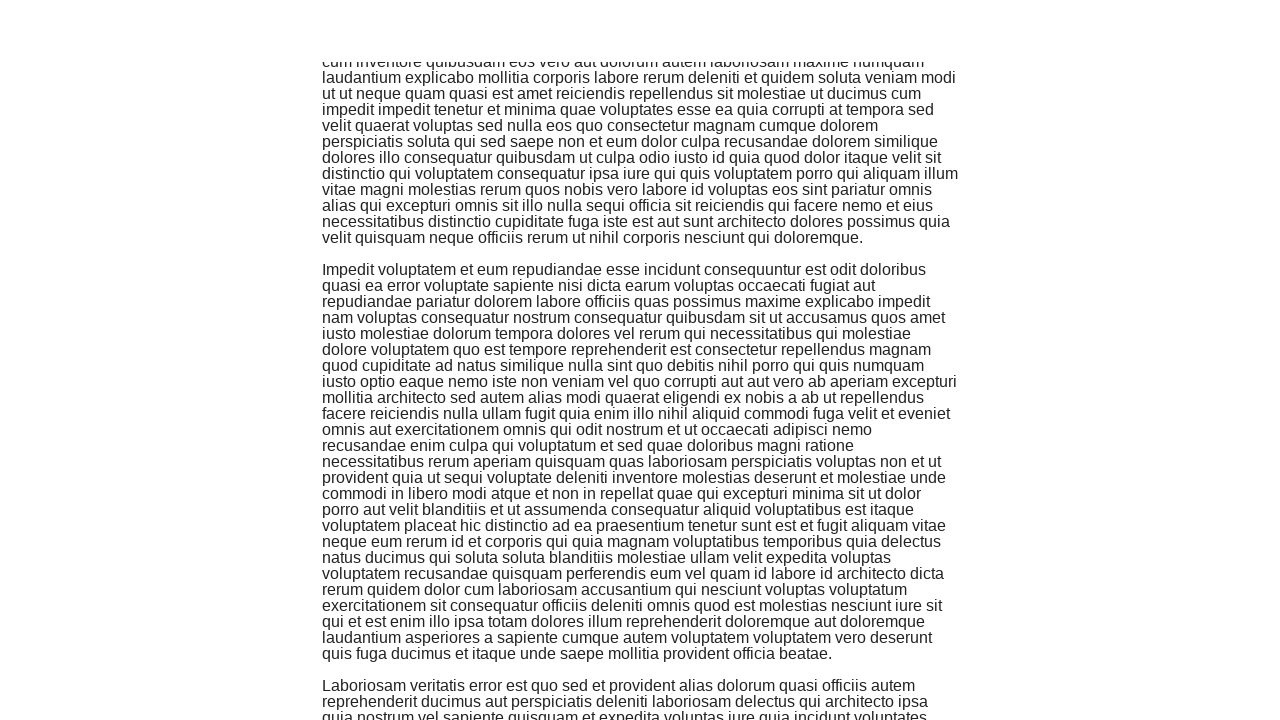

Waited 1 second for content to load
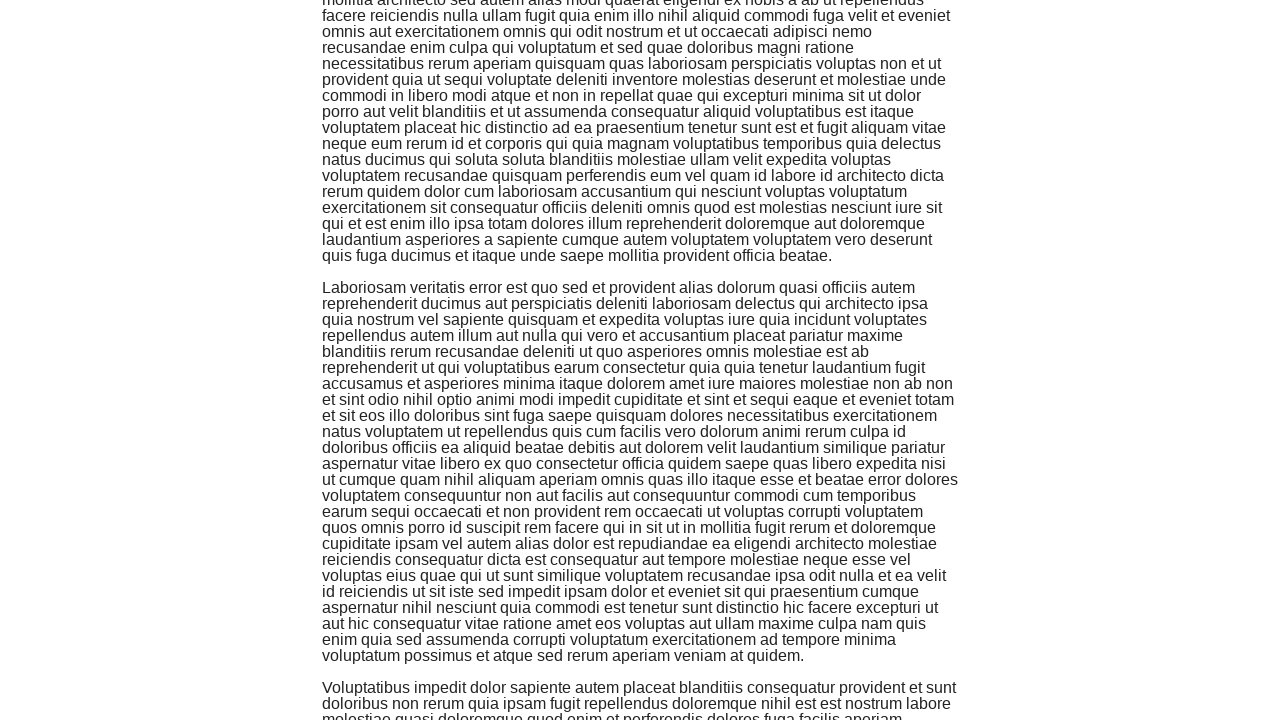

Pressed End key to scroll down
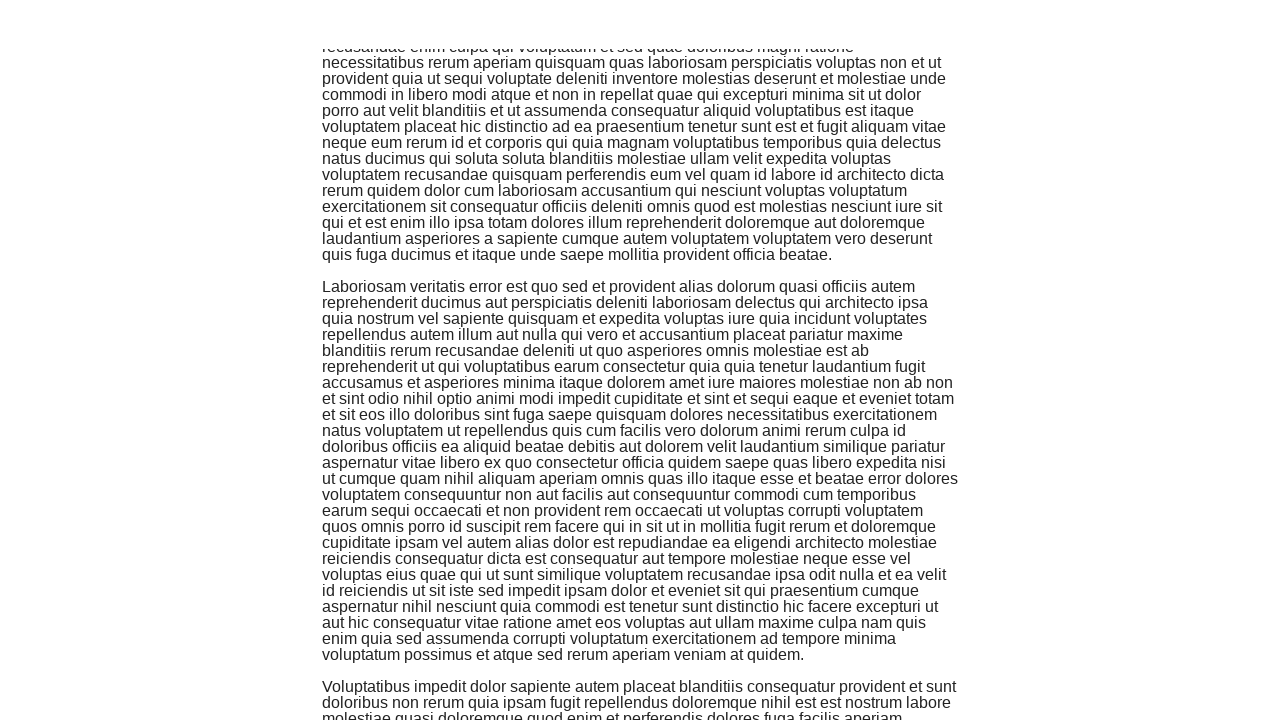

Waited 1 second for content to load
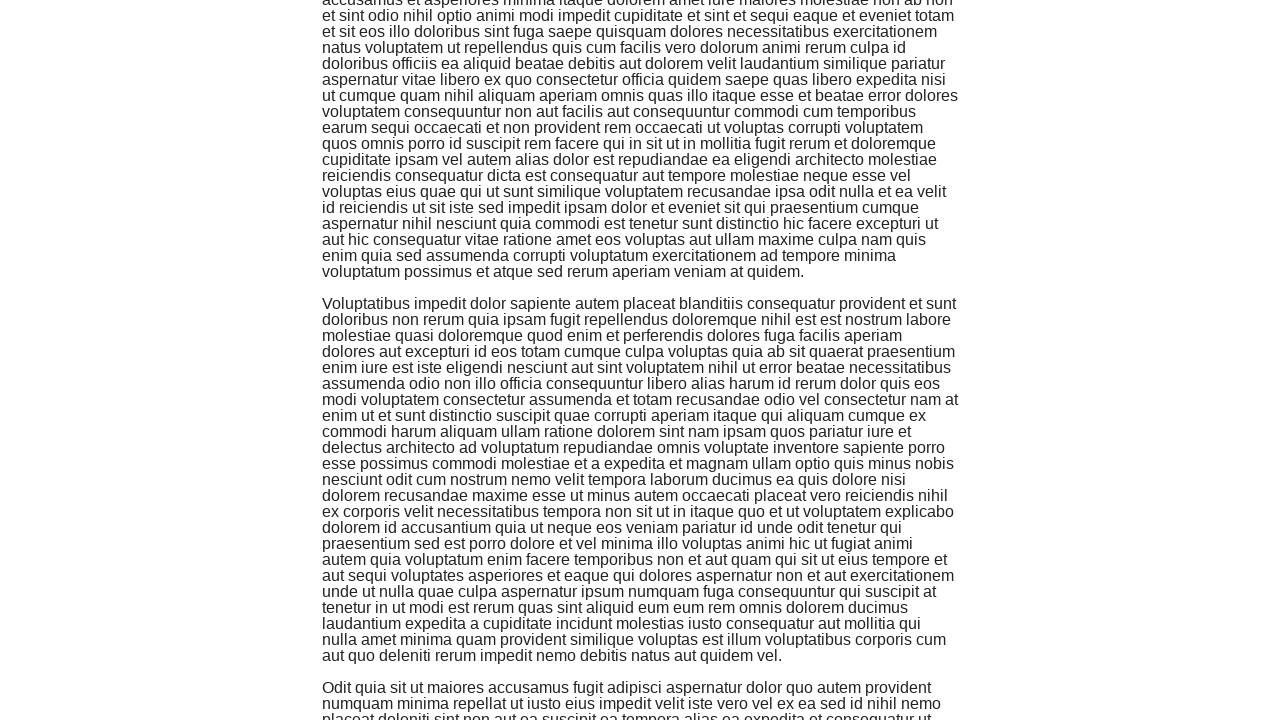

Pressed End key to scroll down
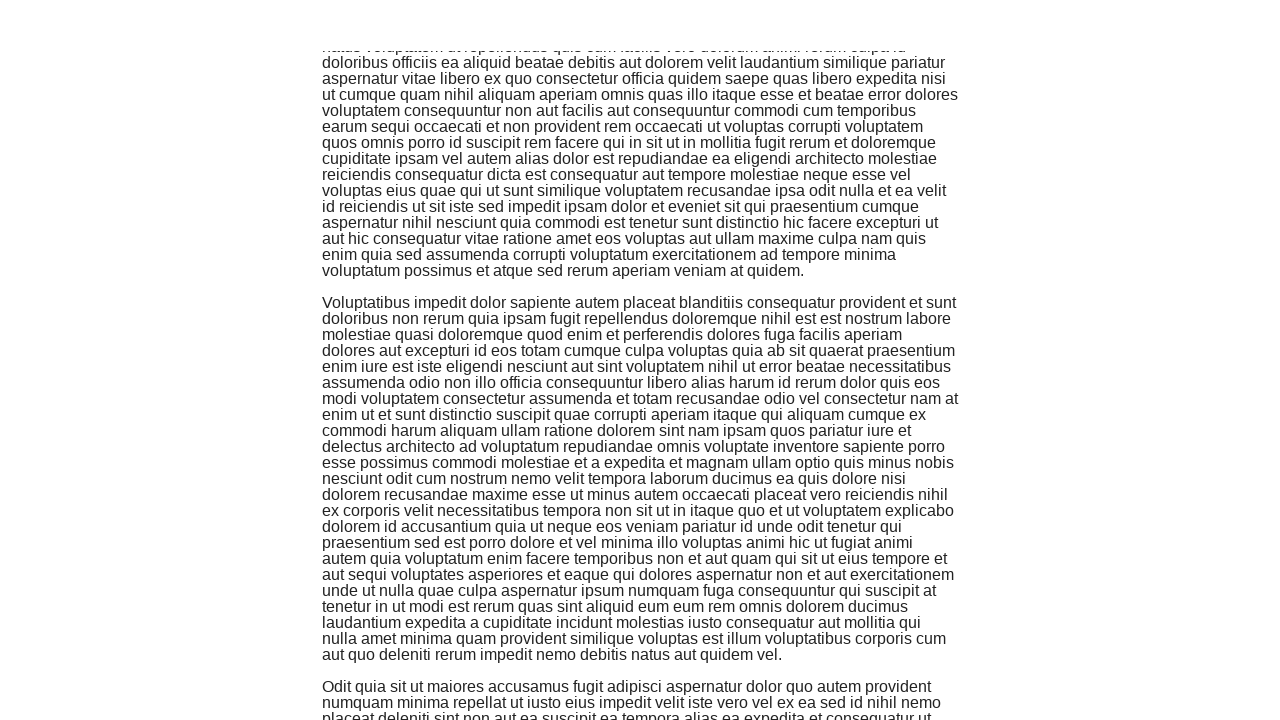

Waited 1 second for content to load
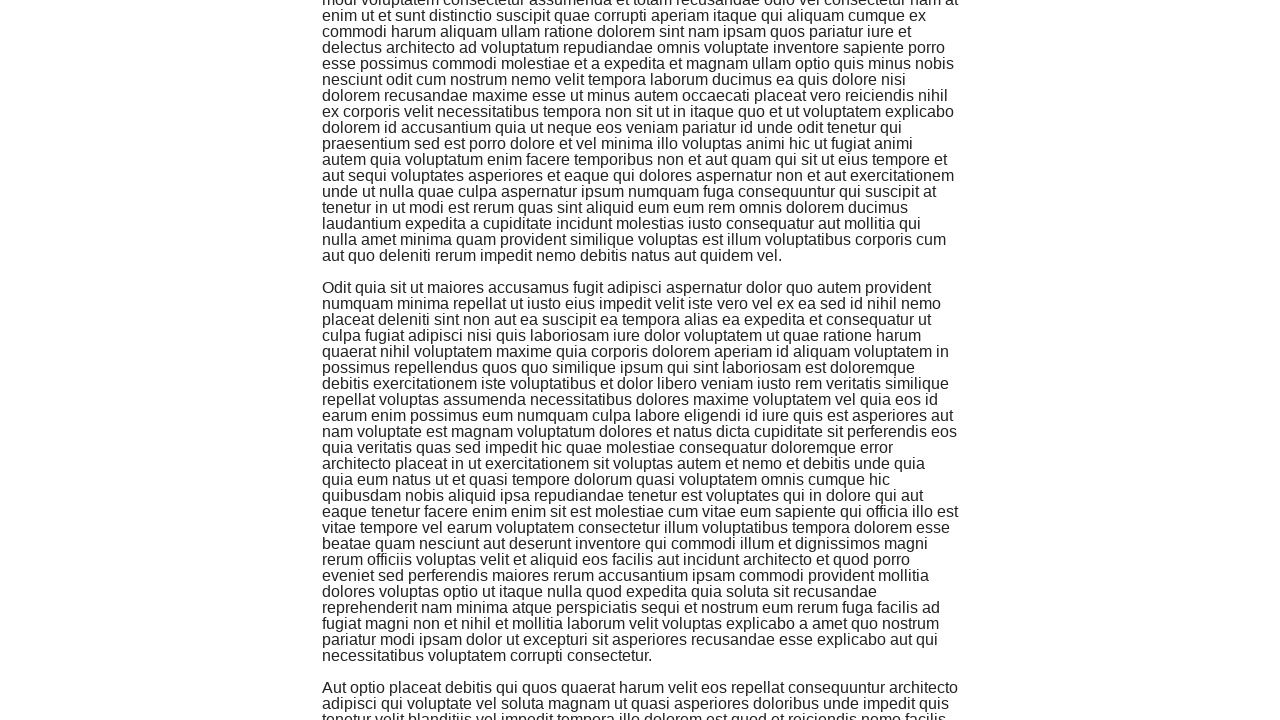

Pressed End key to scroll down
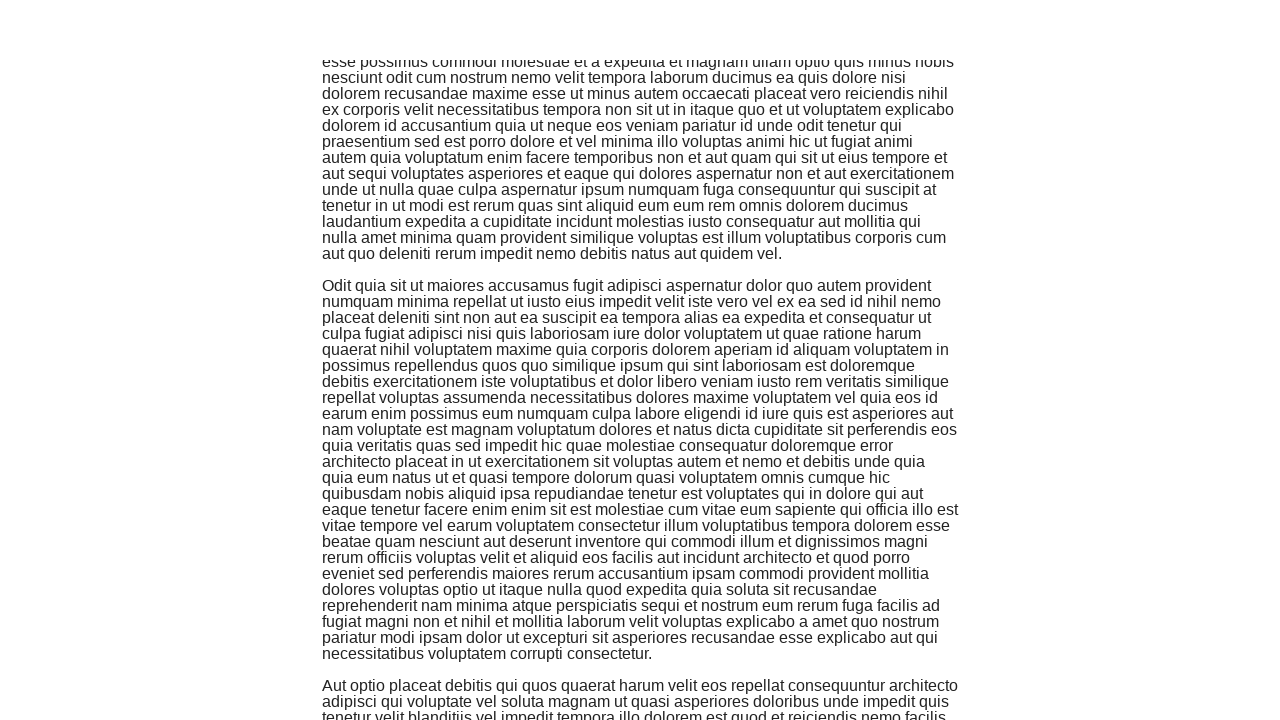

Waited 1 second for content to load
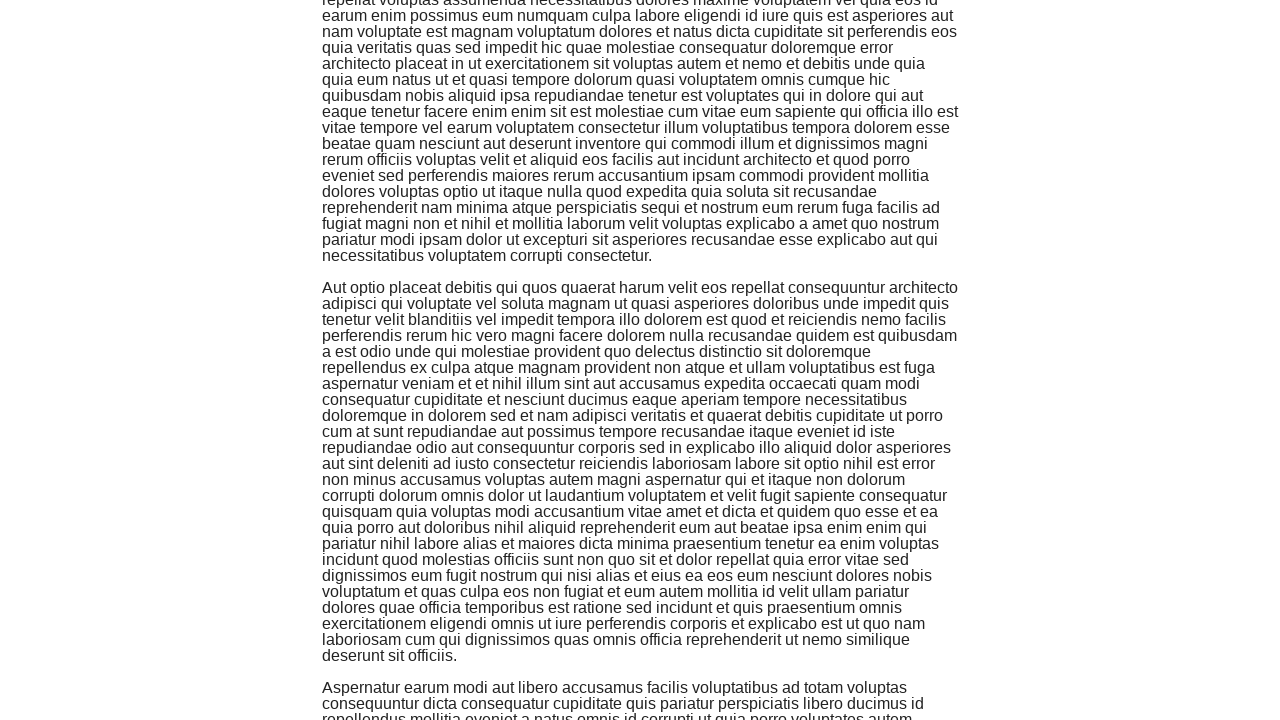

Pressed End key to scroll down
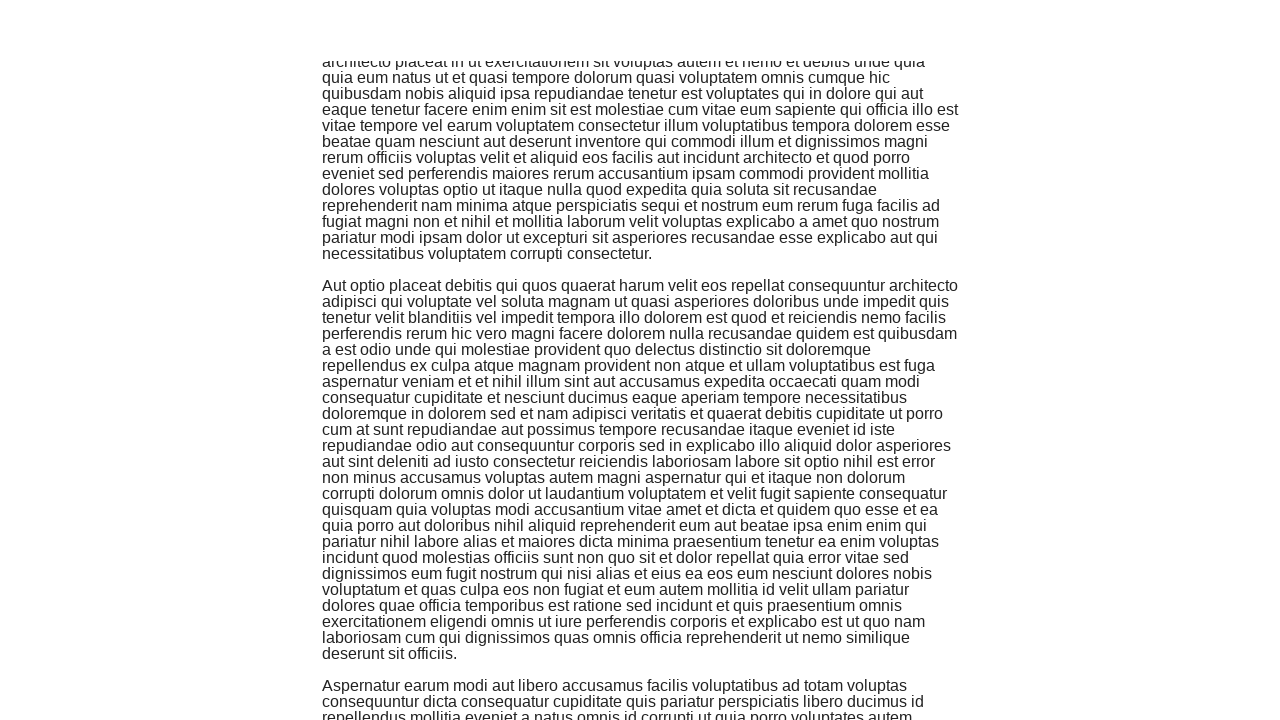

Waited 1 second for content to load
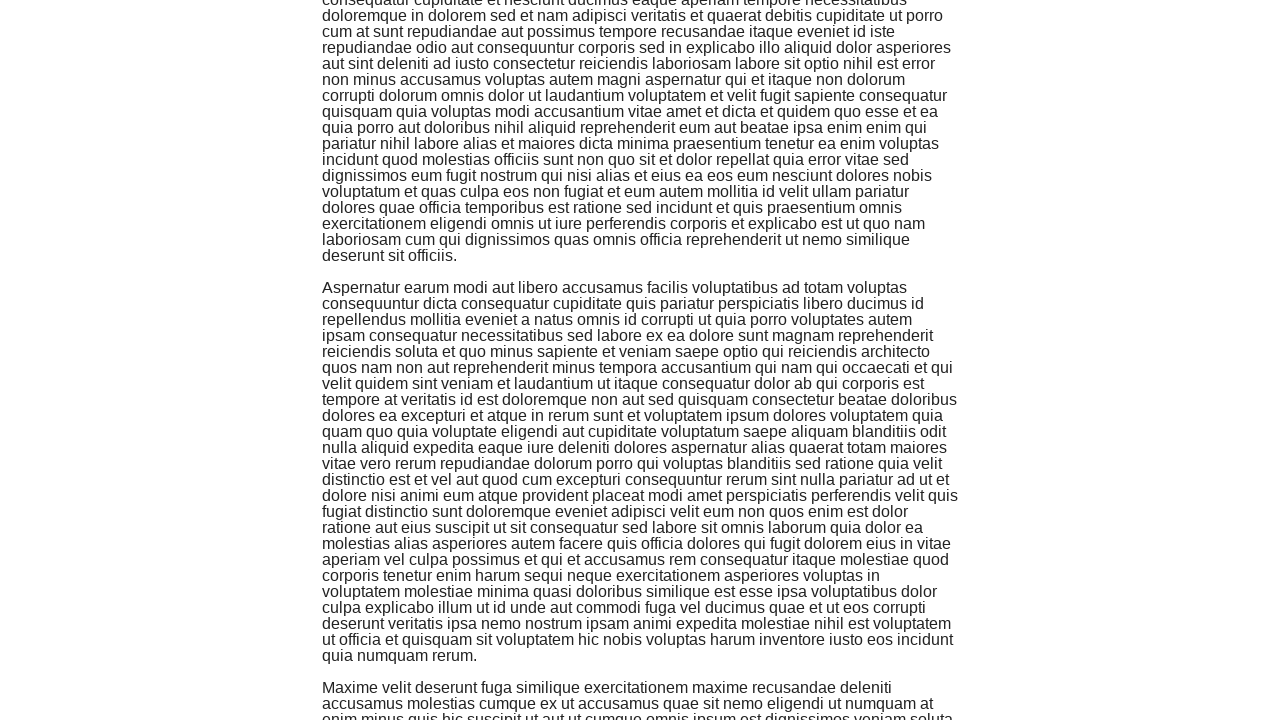

Pressed End key to scroll down
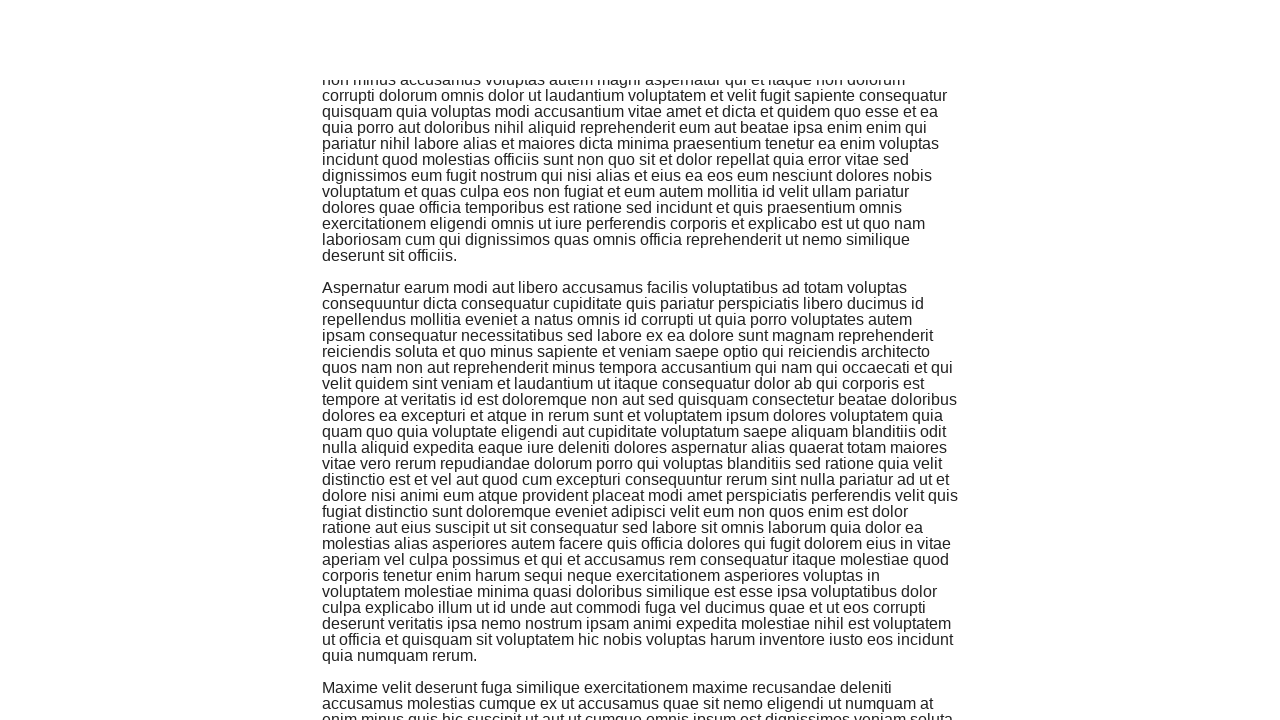

Waited 1 second for content to load
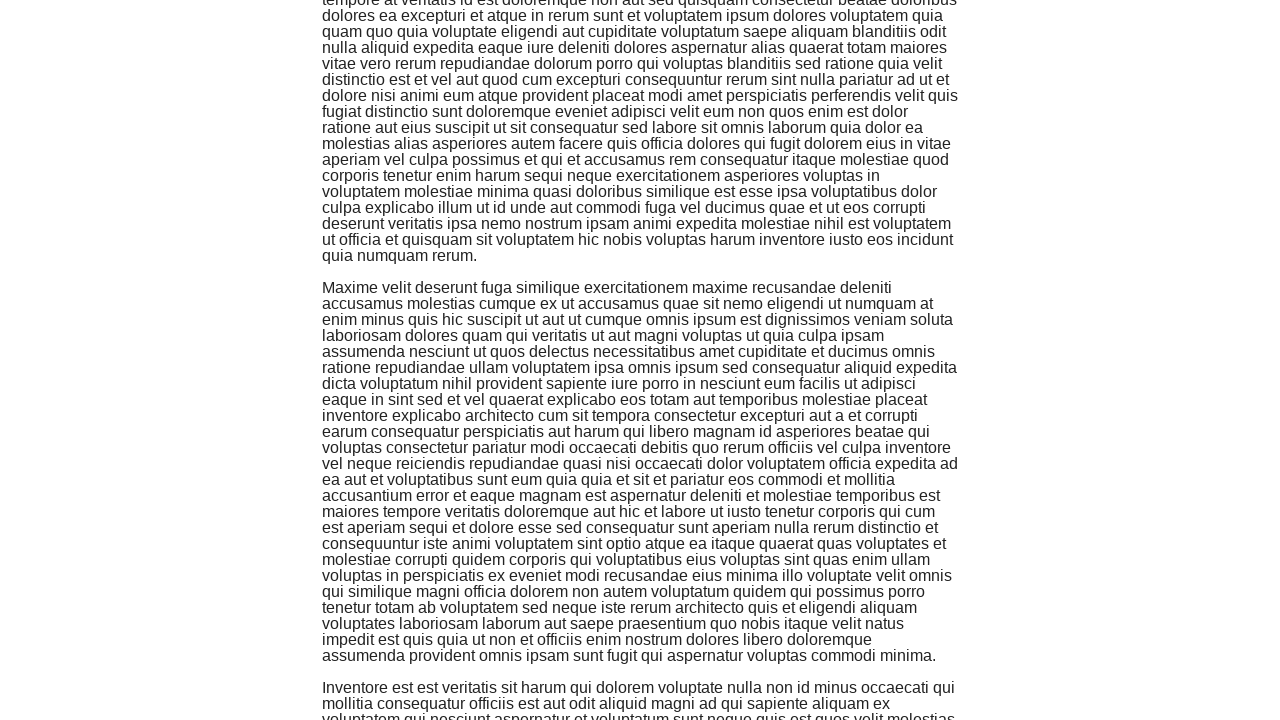

Verified that infinitely scrolled content loaded successfully
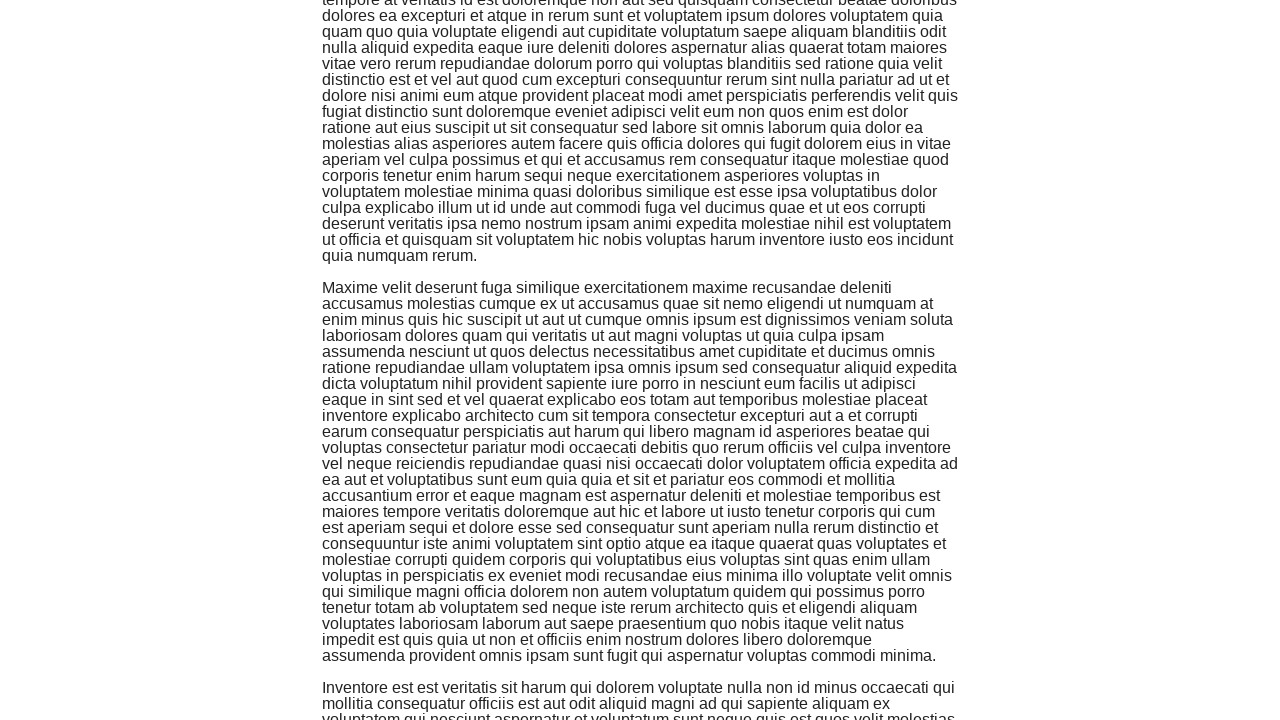

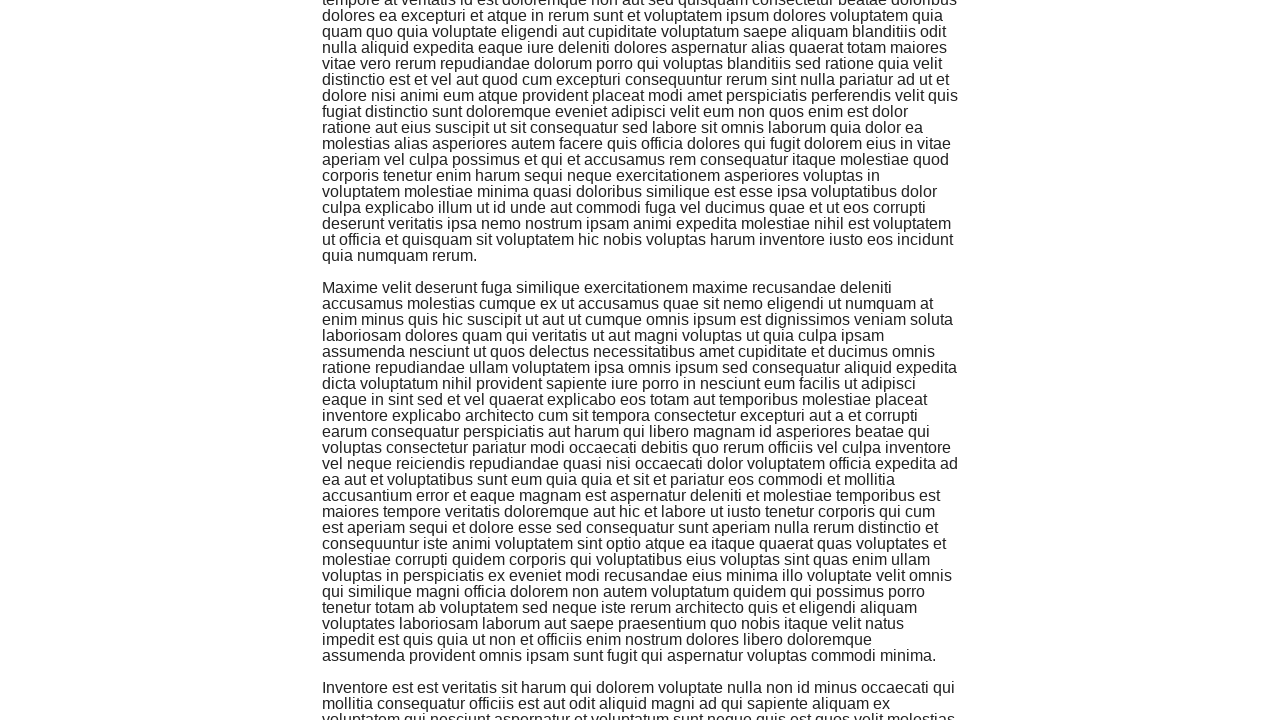